Tests search functionality on Python.org by entering a search query and submitting it, then verifying results are found

Starting URL: http://www.python.org

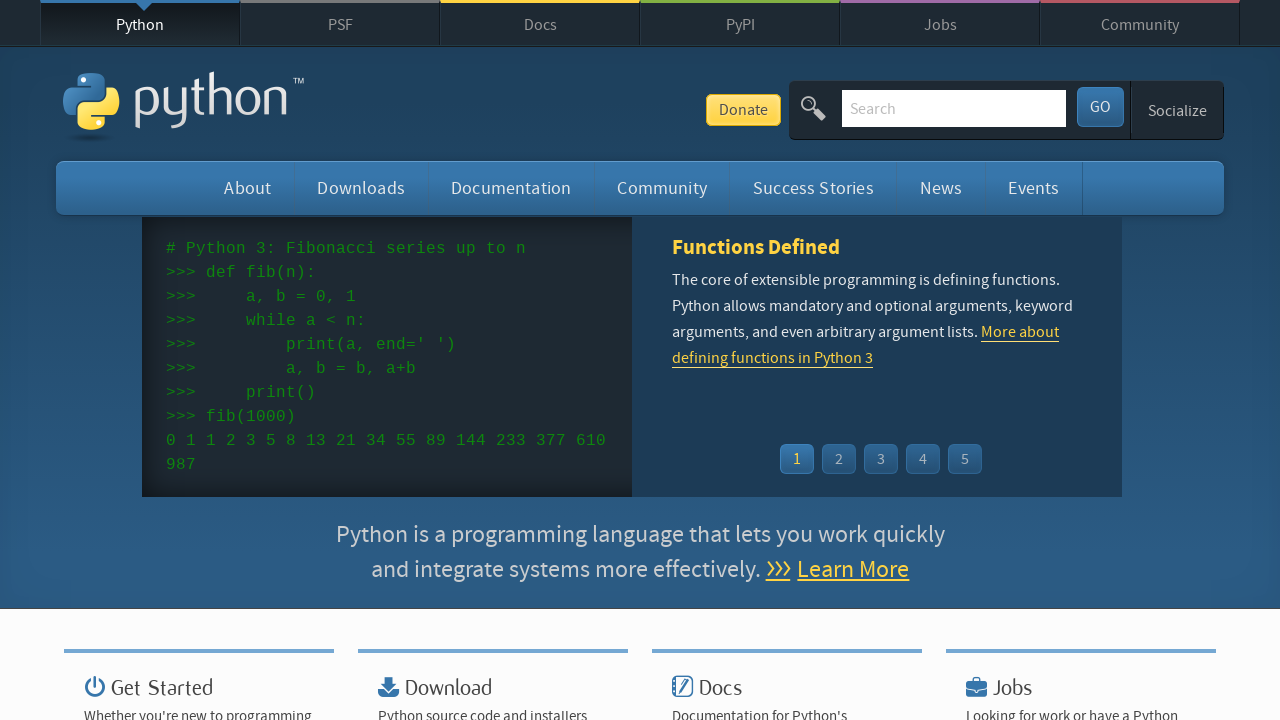

Filled search field with 'pycon' on input[name='q']
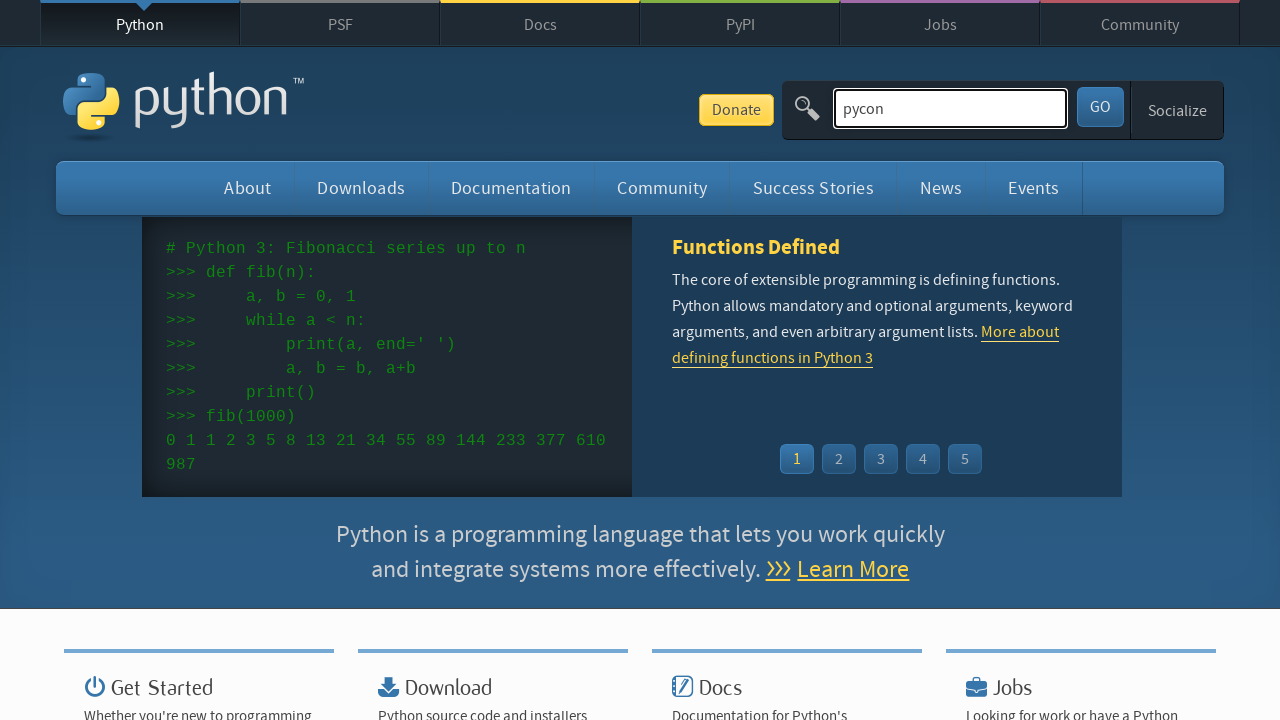

Pressed Enter to submit search query on input[name='q']
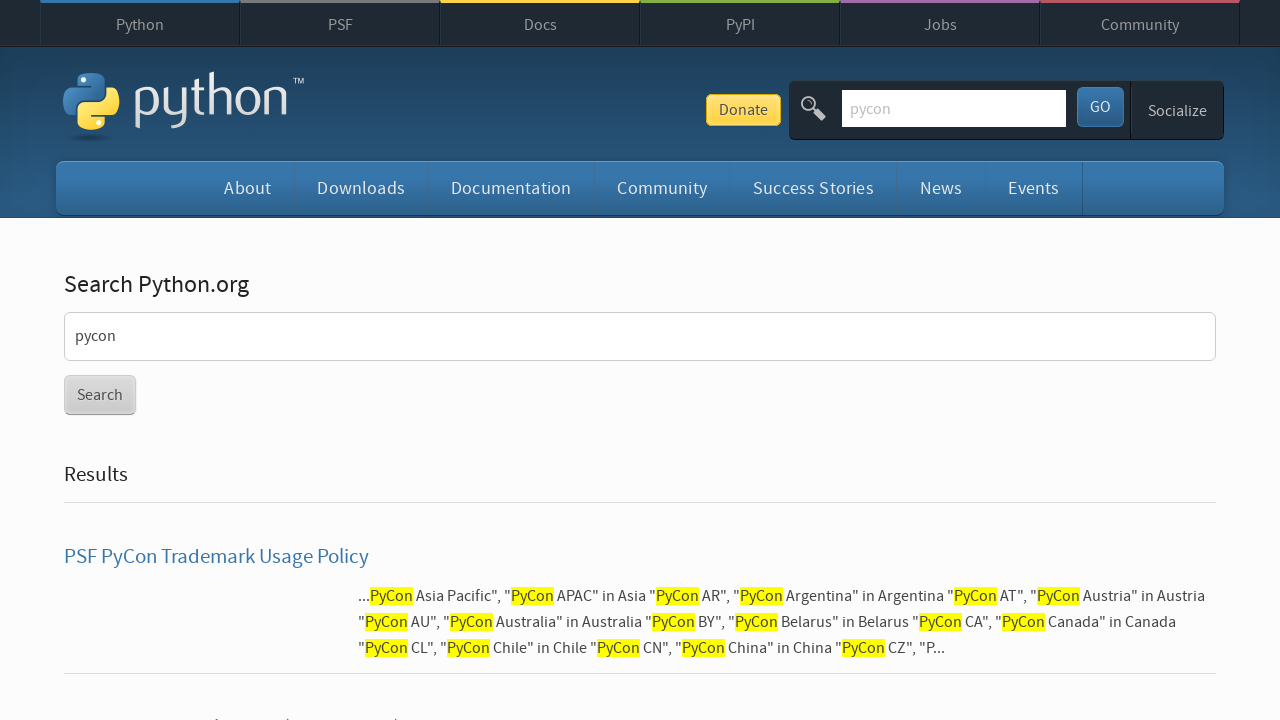

Search results page fully loaded
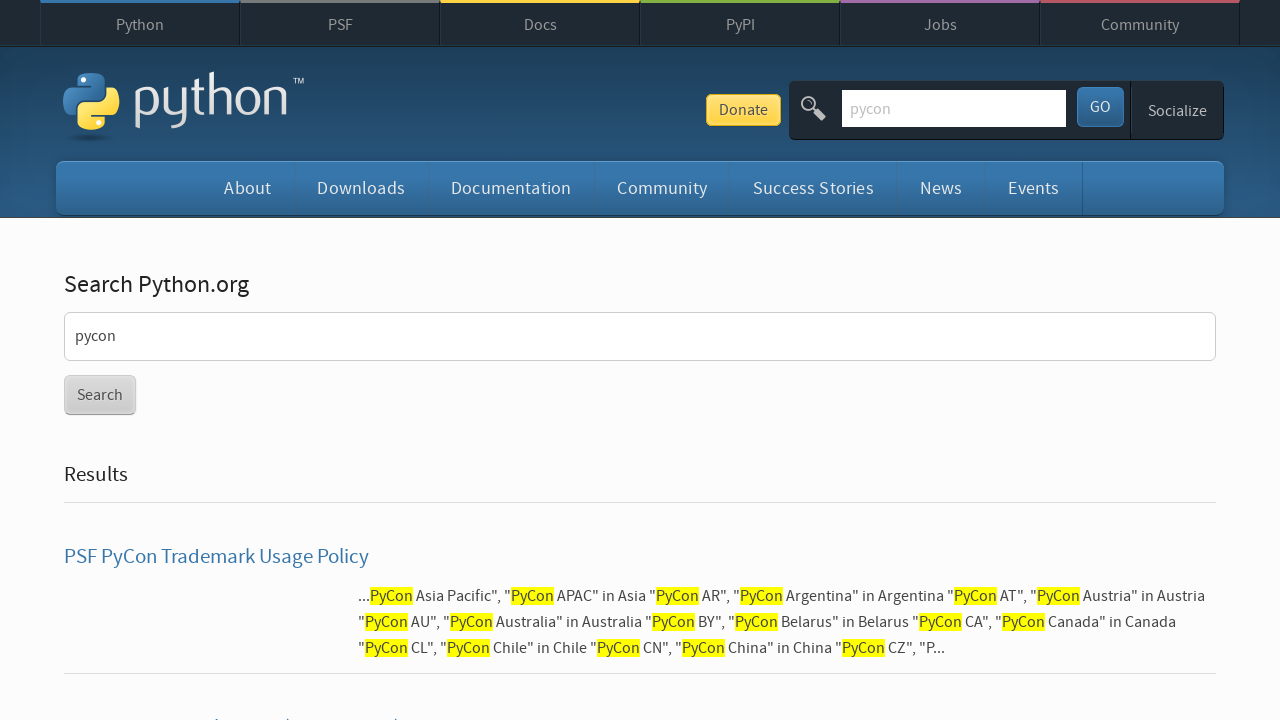

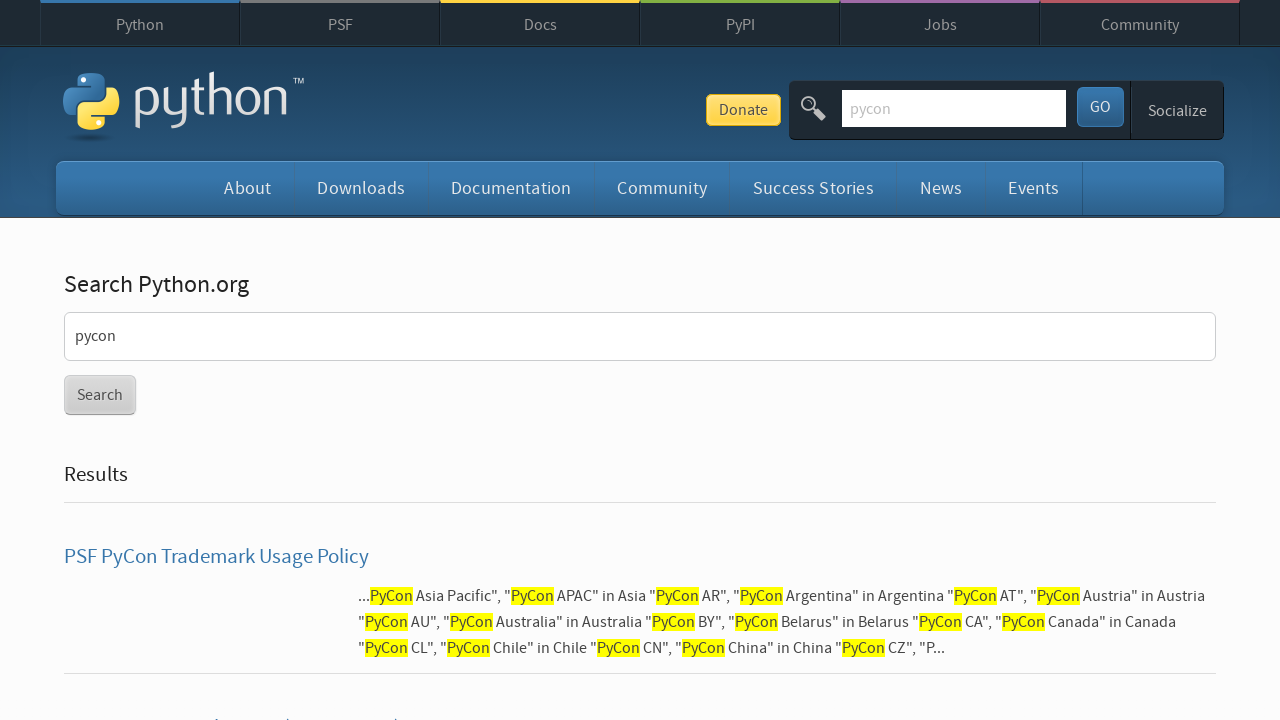